Waits for a price to reach $100, then solves a mathematical problem by calculating a logarithmic expression and submitting the answer

Starting URL: http://suninjuly.github.io/explicit_wait2.html

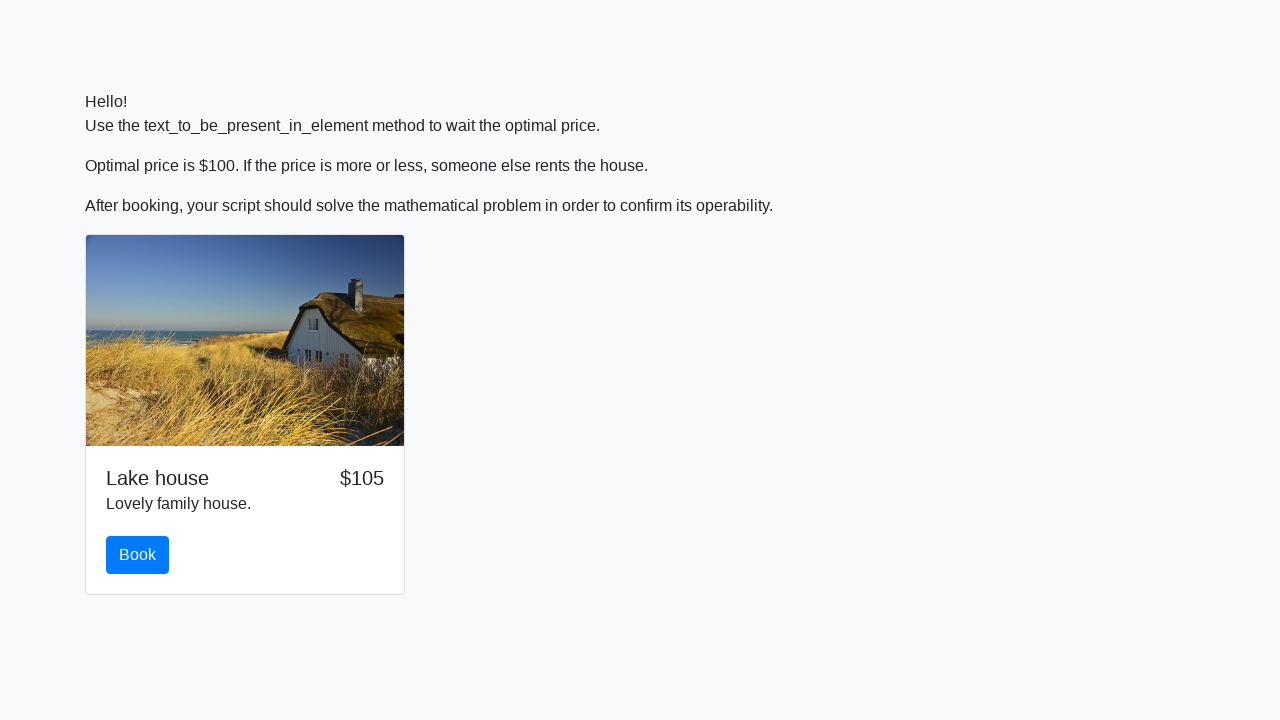

Waited for price to reach $100
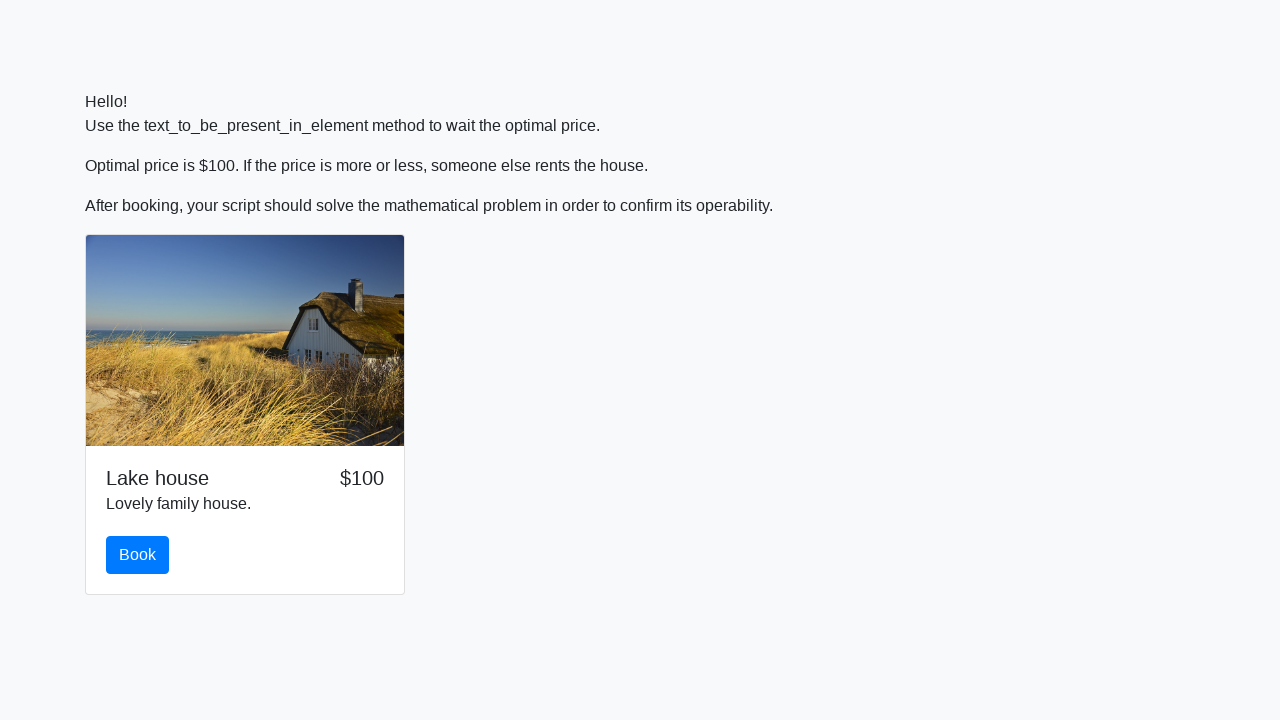

Clicked button to reveal math problem at (138, 555) on .btn.btn-primary
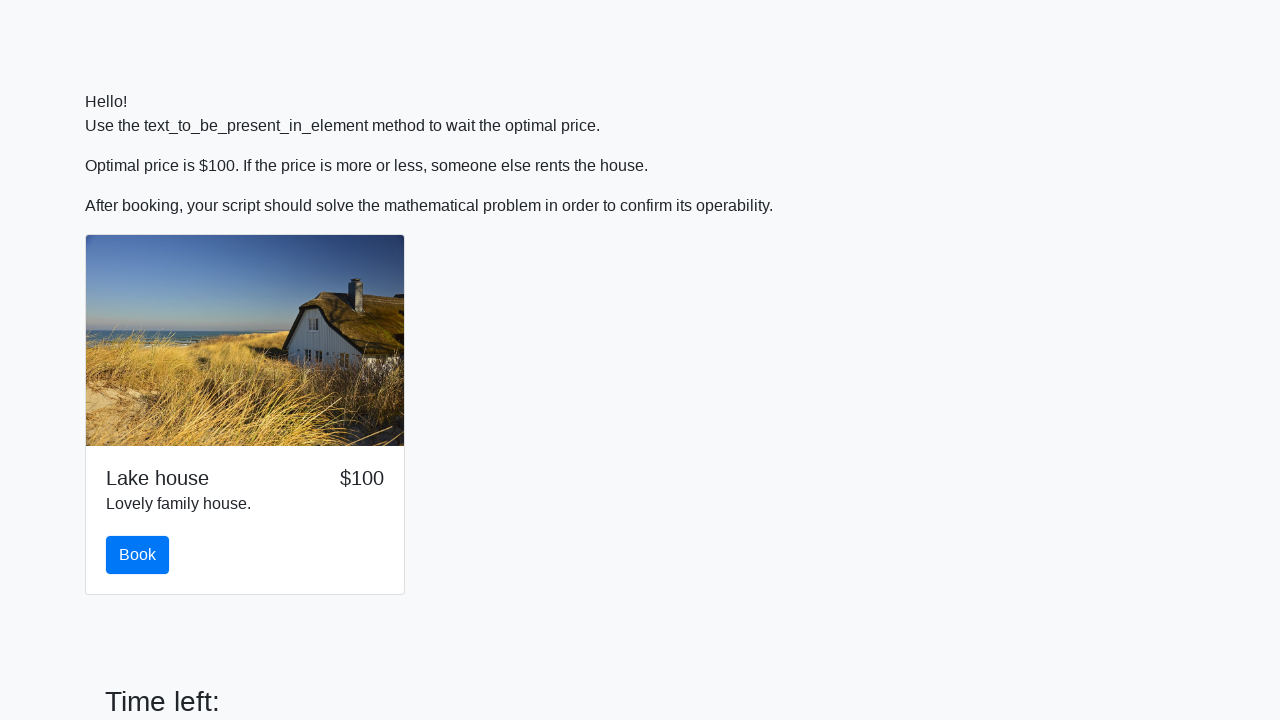

Retrieved input value: 347
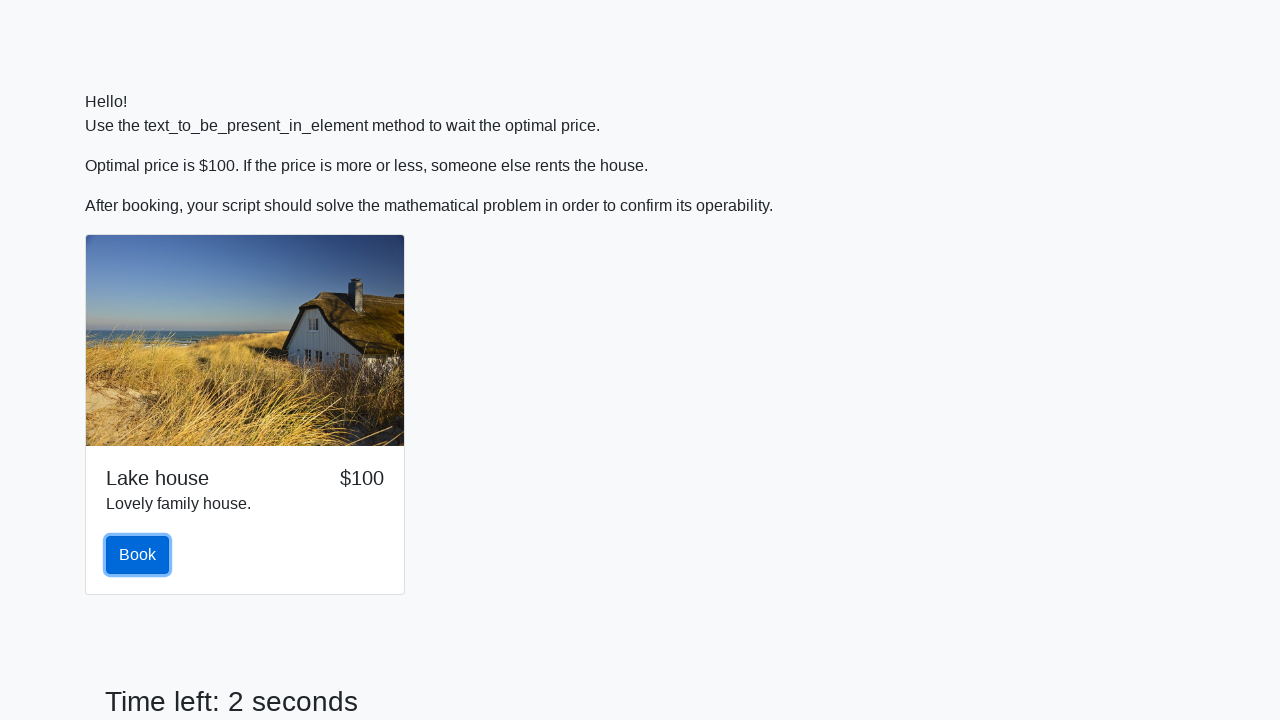

Calculated logarithmic expression result: 2.4742123007220043
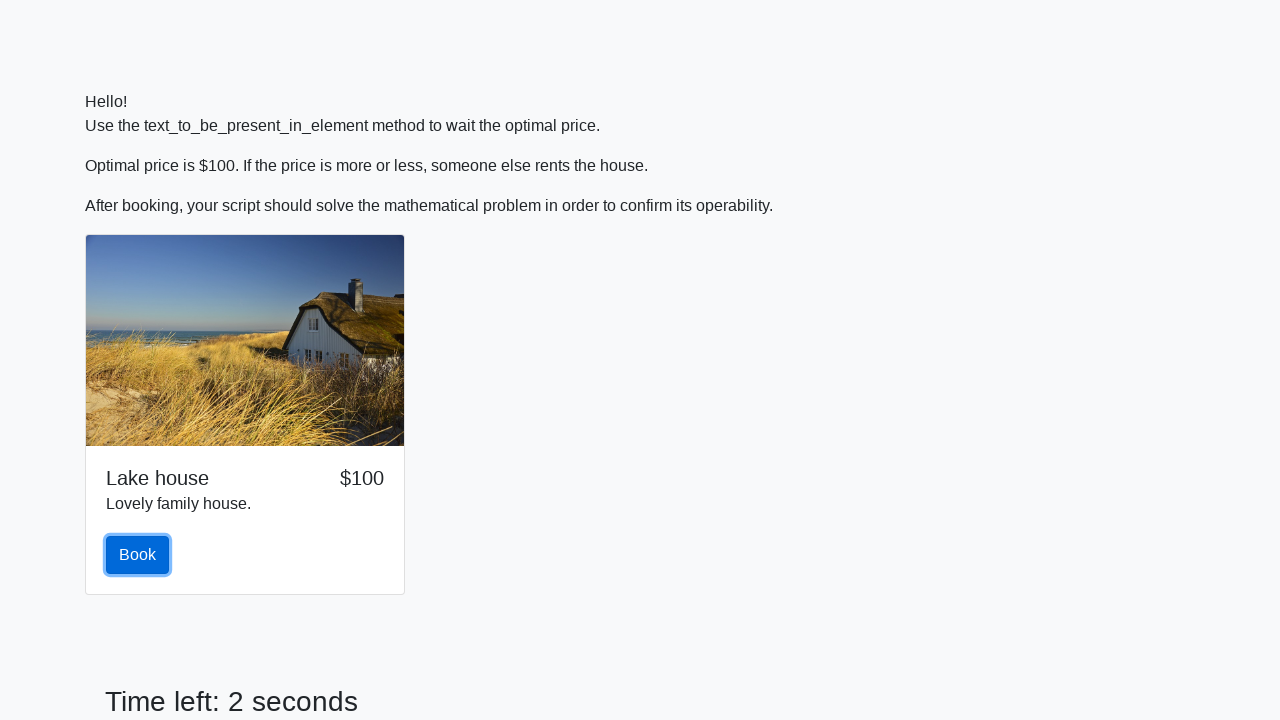

Filled answer field with calculated value on #answer
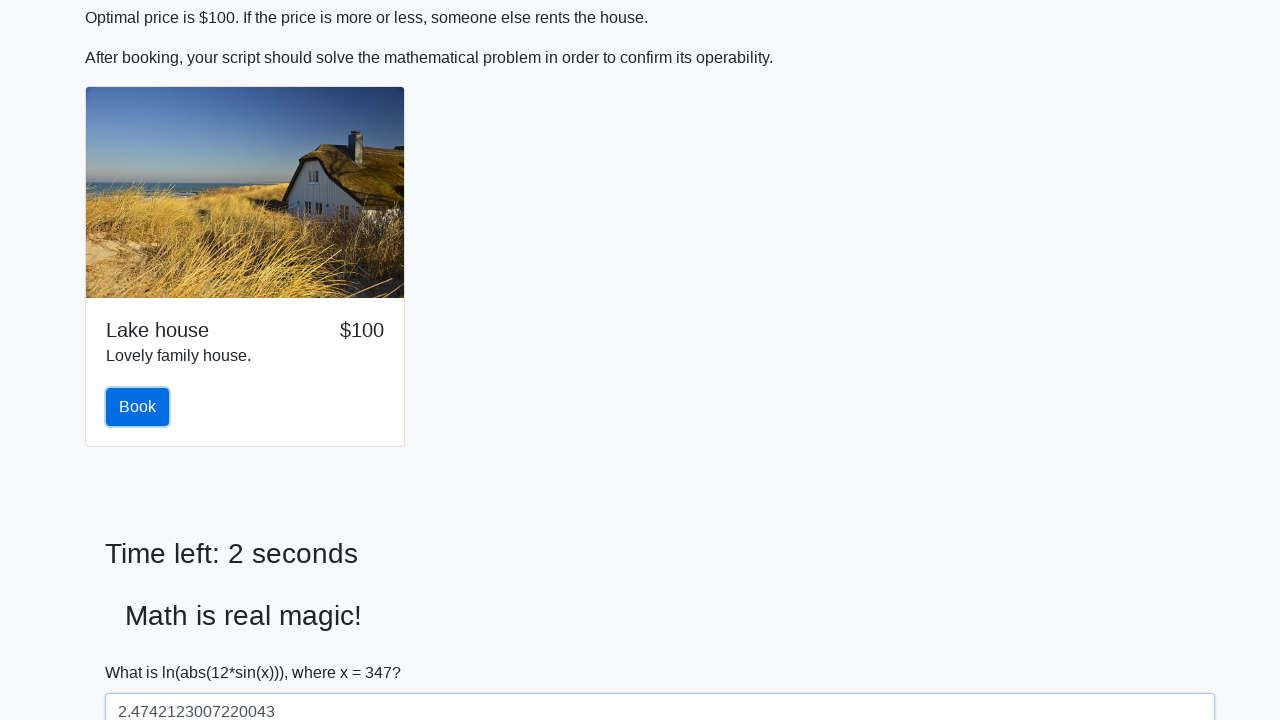

Submitted the solution at (143, 651) on #solve
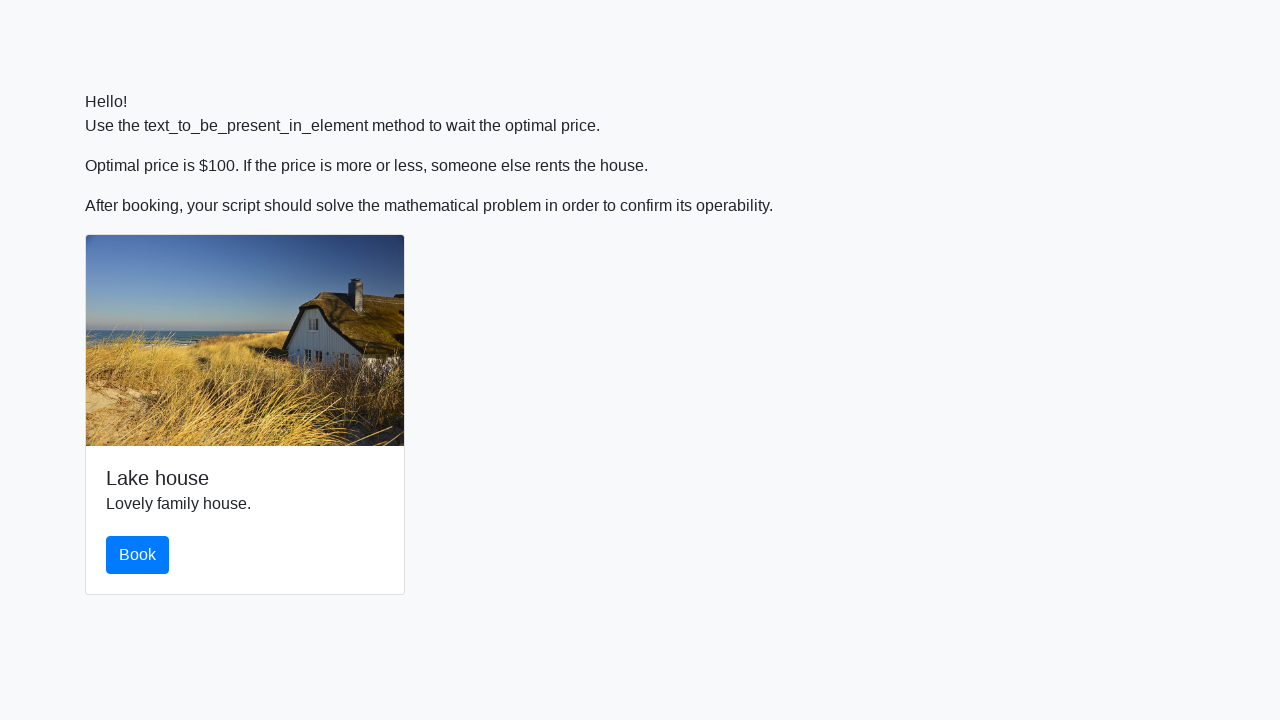

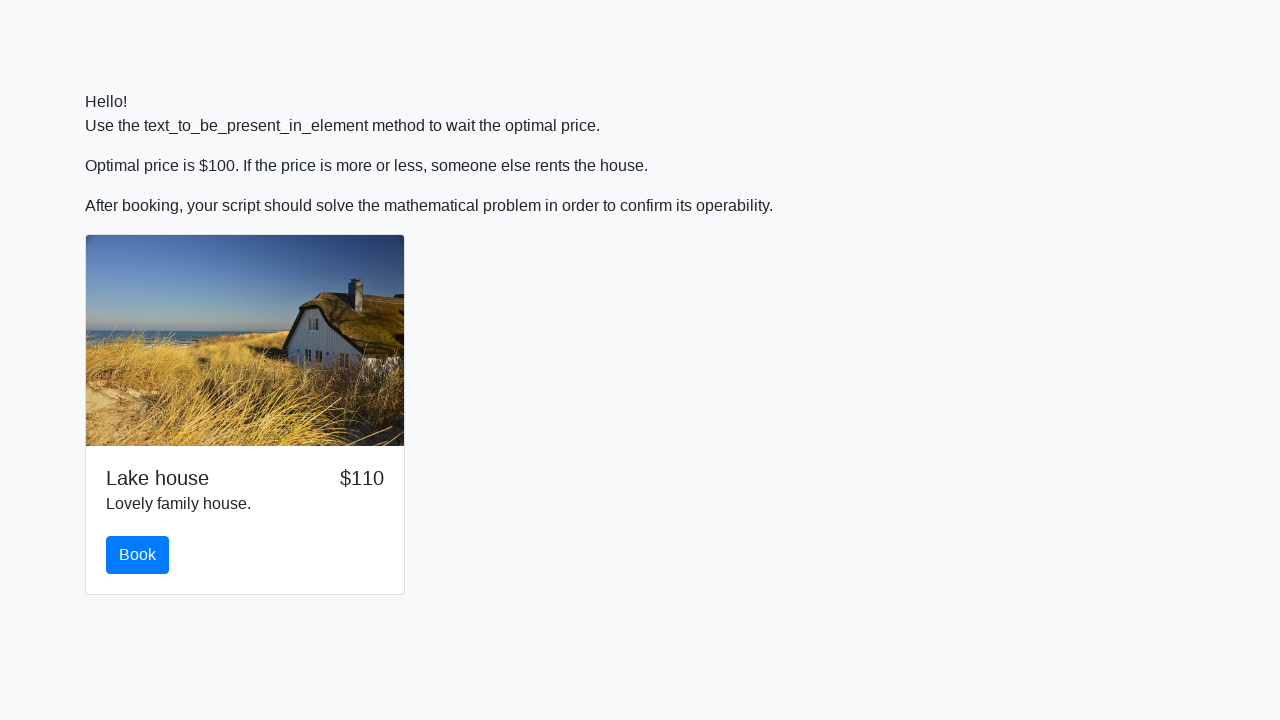